Verifies the Soccer Zone homepage loads correctly by checking the page title

Starting URL: https://soccerzone.com/

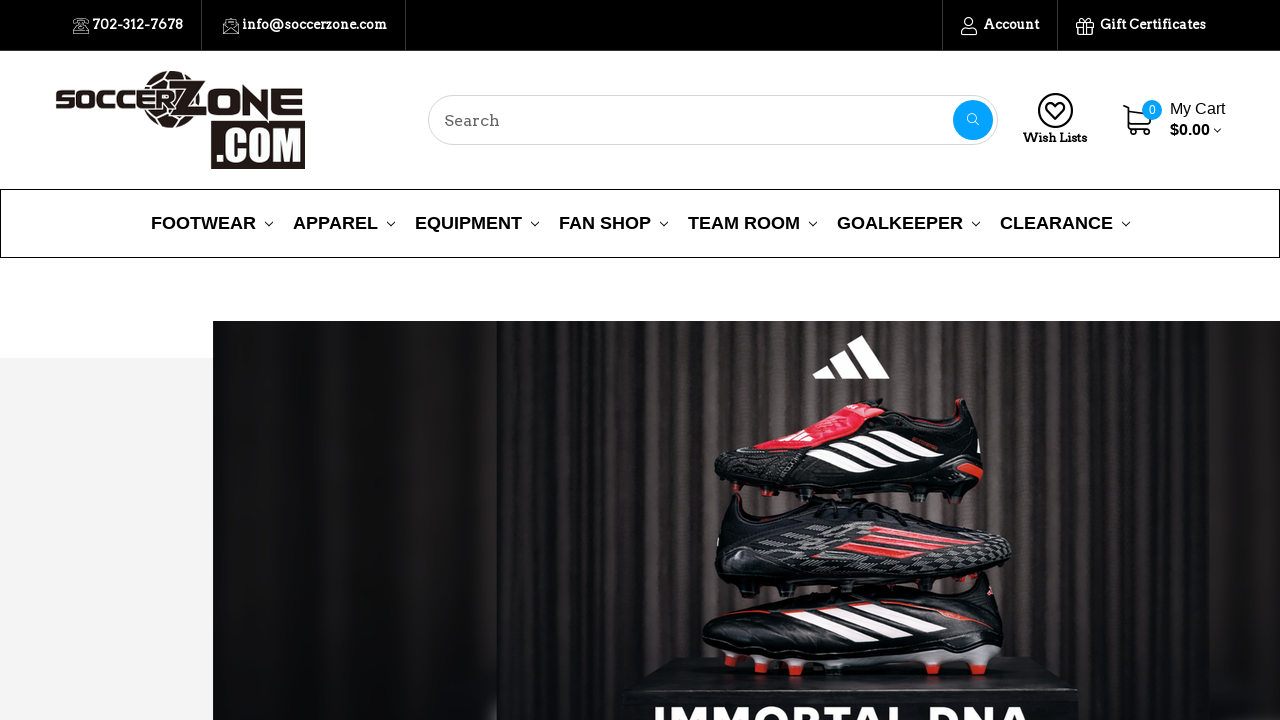

Waited for page DOM to load
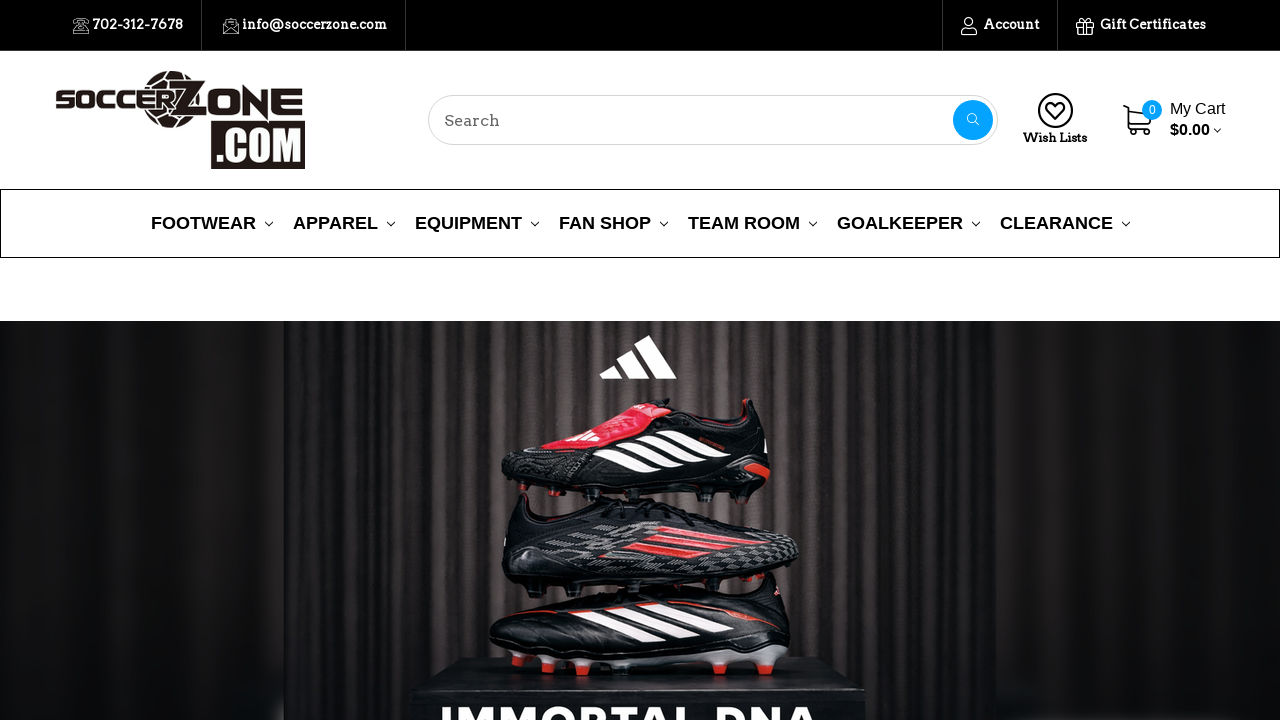

Verified page title is 'Soccer Zone'
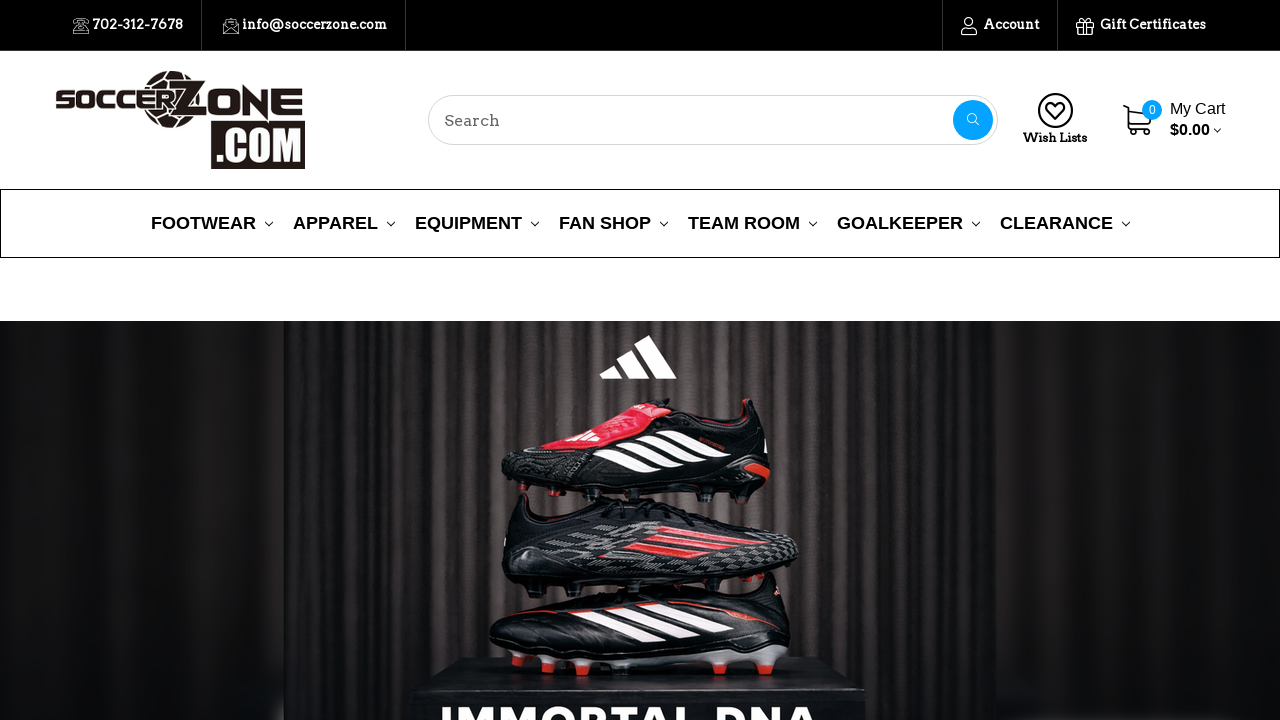

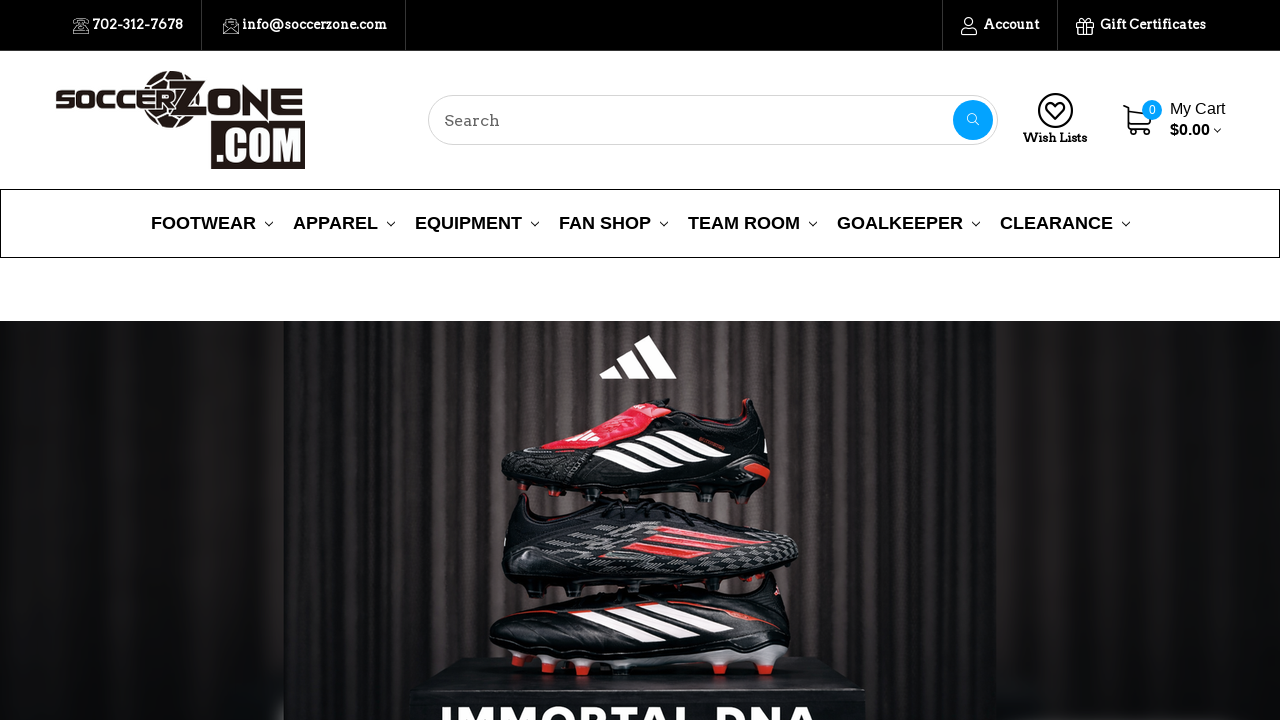